Tests checkbox selection state on the Internet Herokuapp checkboxes page

Starting URL: https://the-internet.herokuapp.com/checkboxes

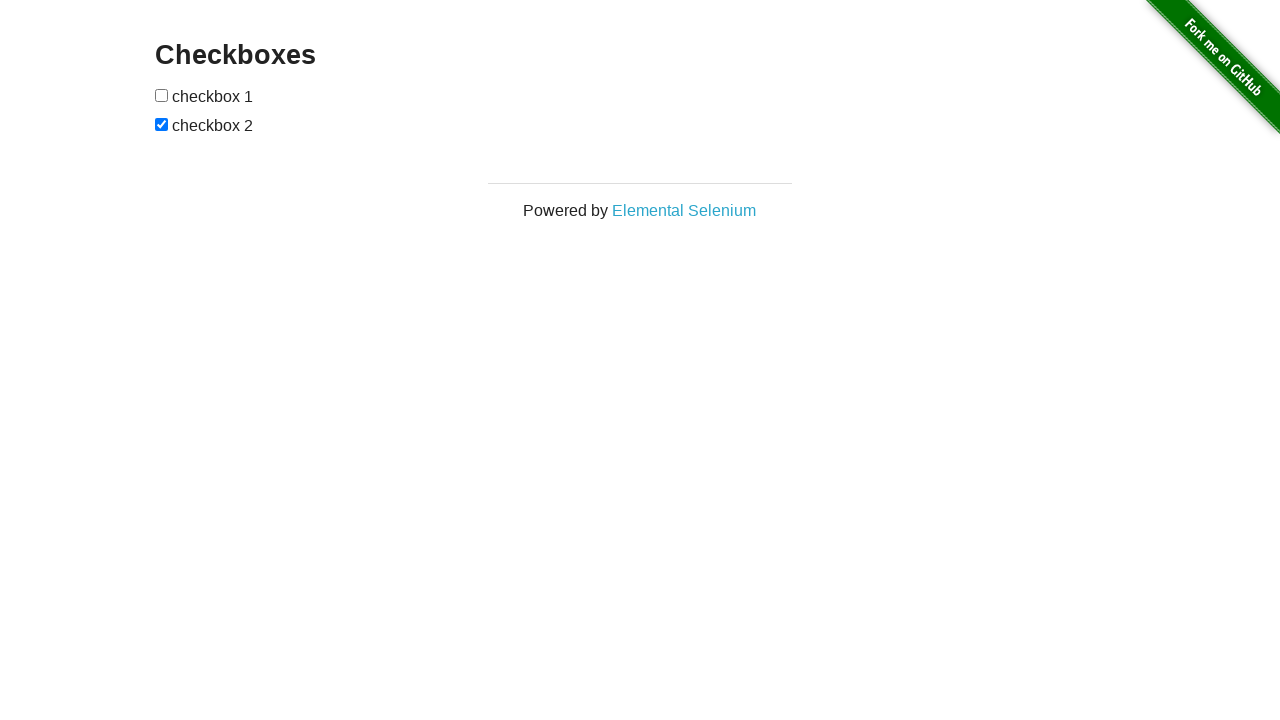

Waited for checkboxes to load on the Internet Herokuapp checkboxes page
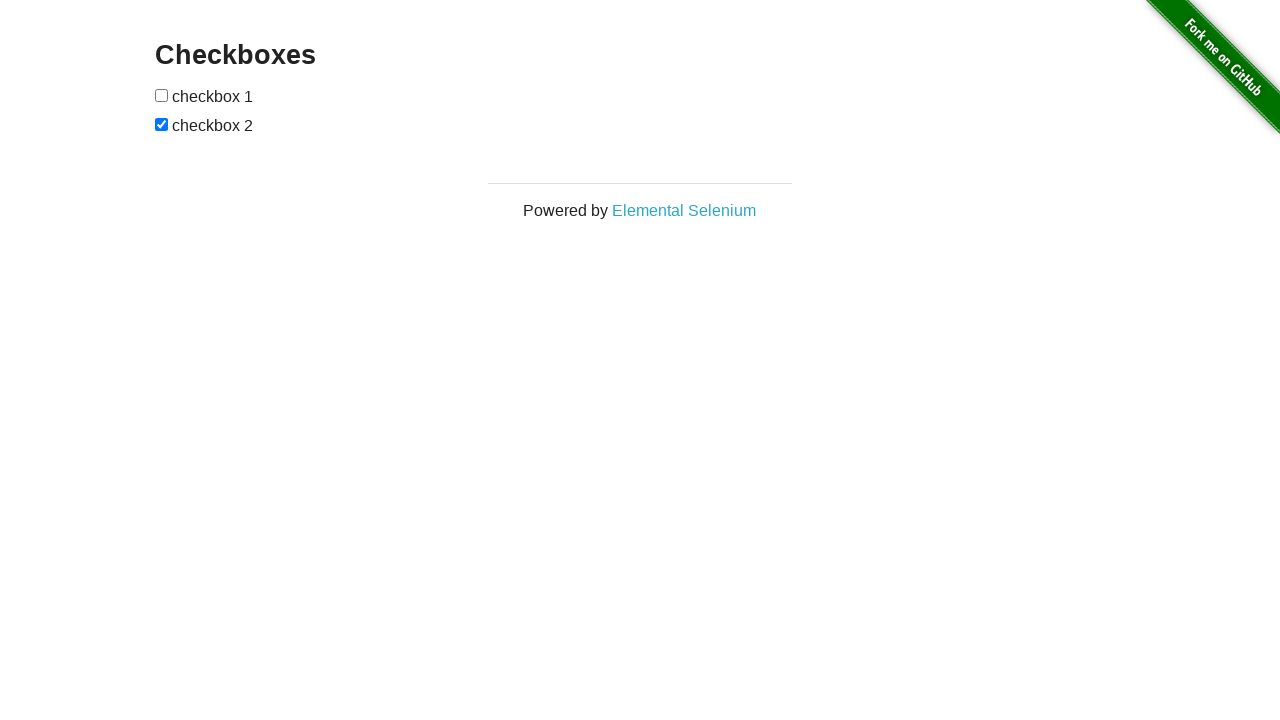

Clicked the first checkbox to toggle its selection state at (162, 95) on input[type='checkbox']:first-of-type
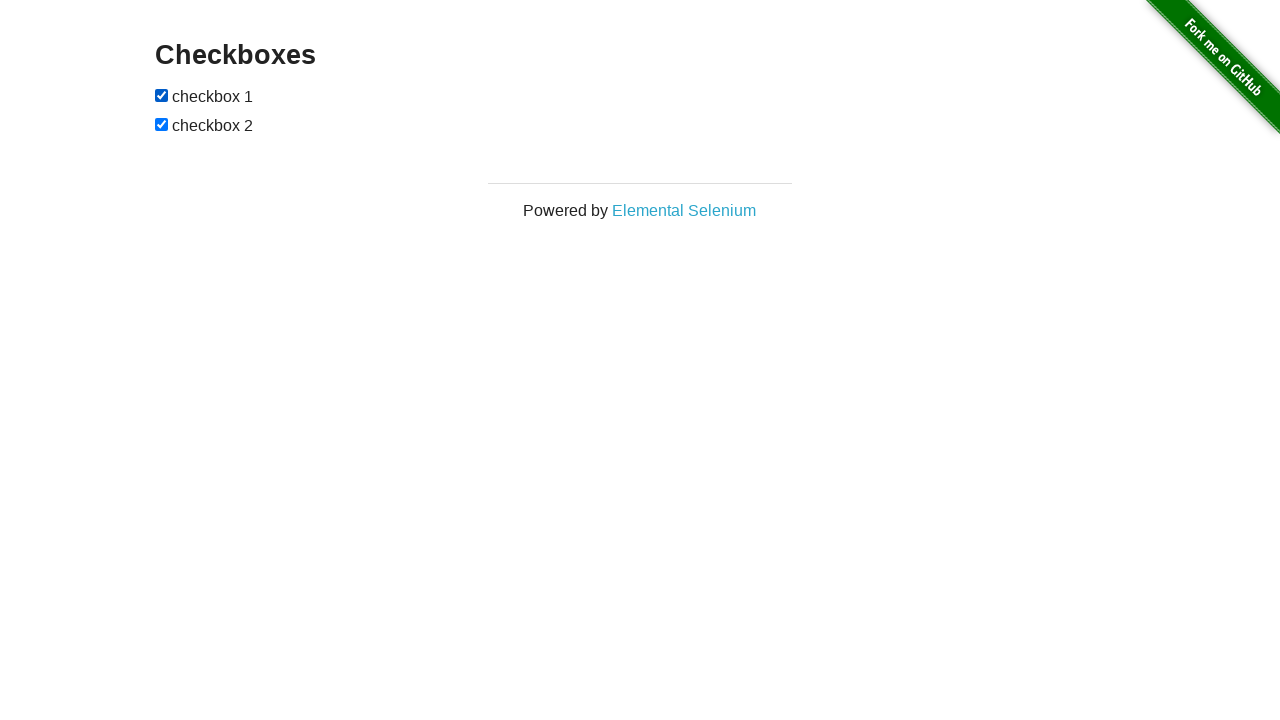

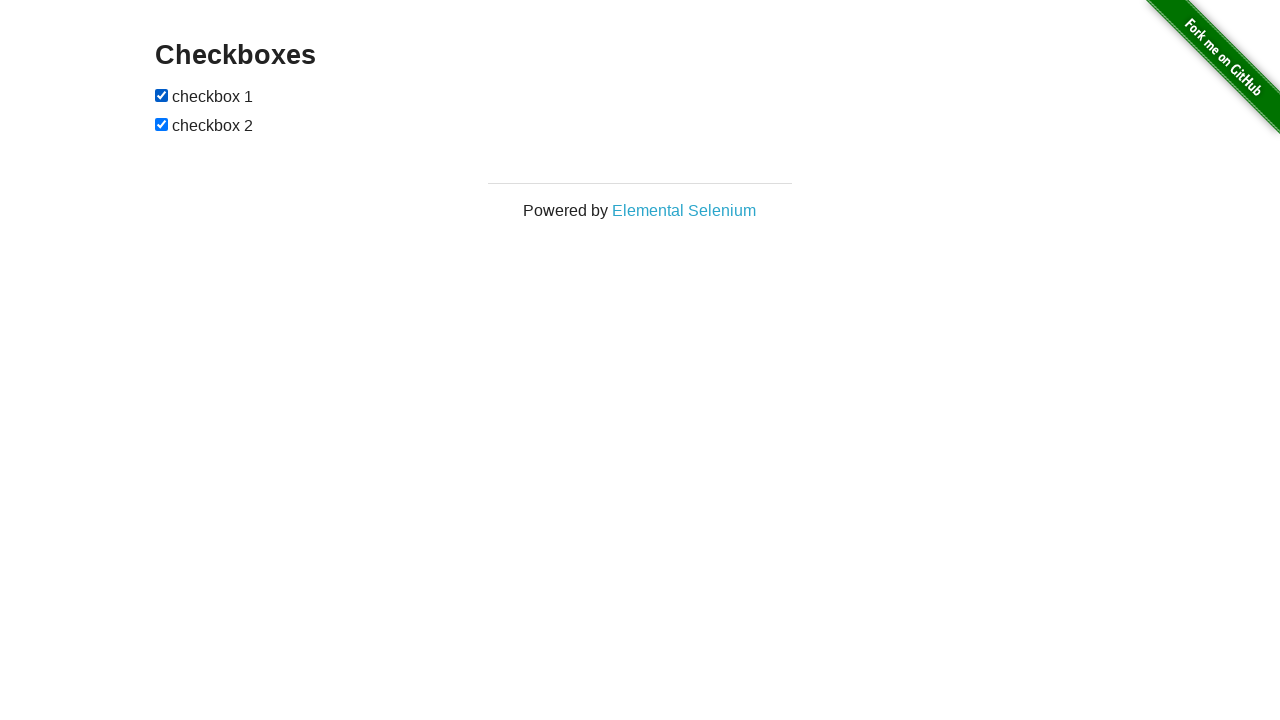